Tests right-click functionality on a button element to display the context menu

Starting URL: https://demoqa.com/buttons

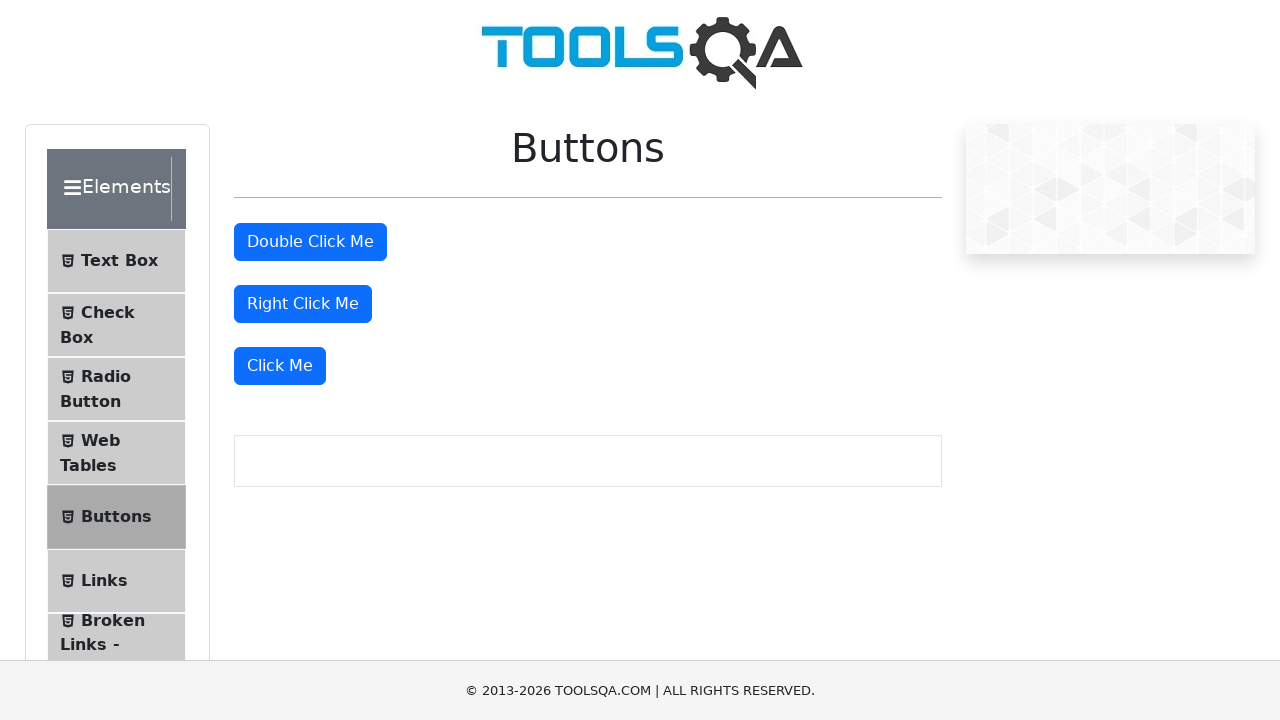

Set viewport size to 1920x1080
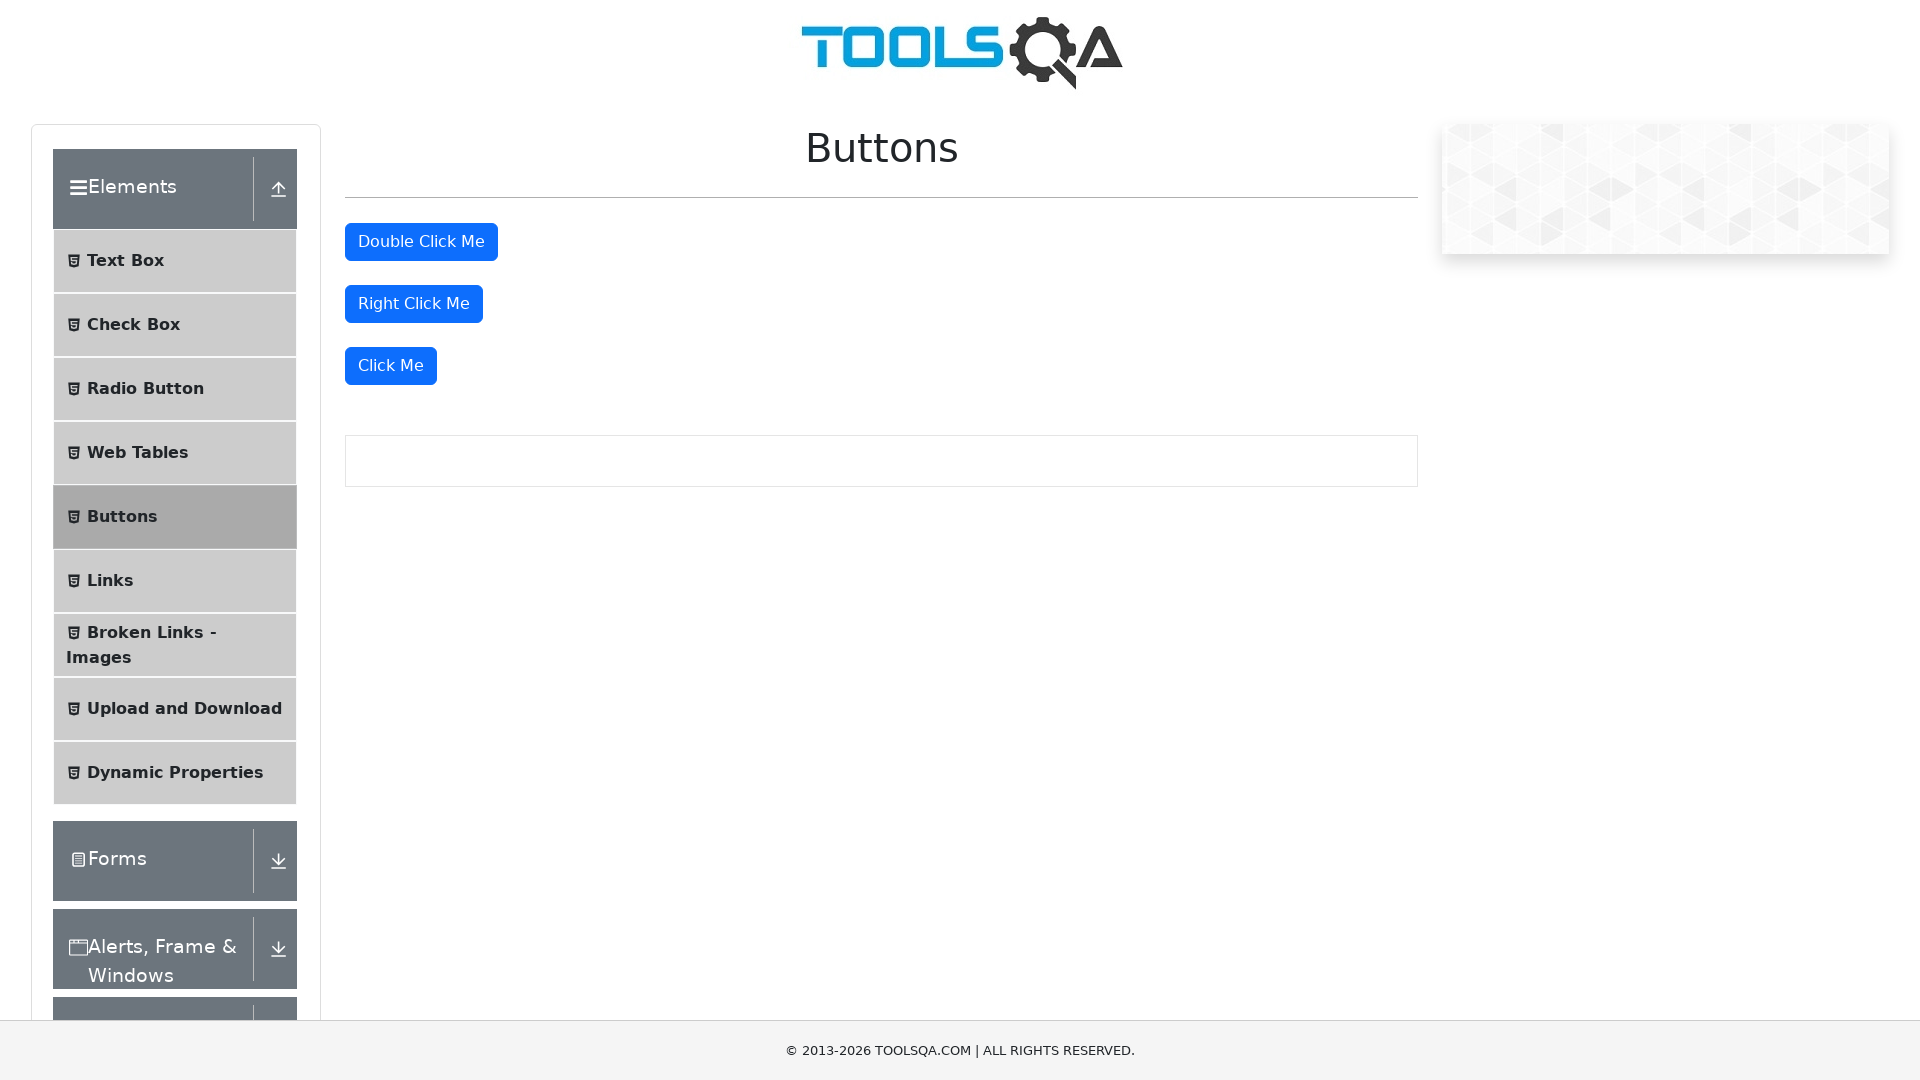

Right-clicked the right-click button to display context menu at (414, 304) on #rightClickBtn
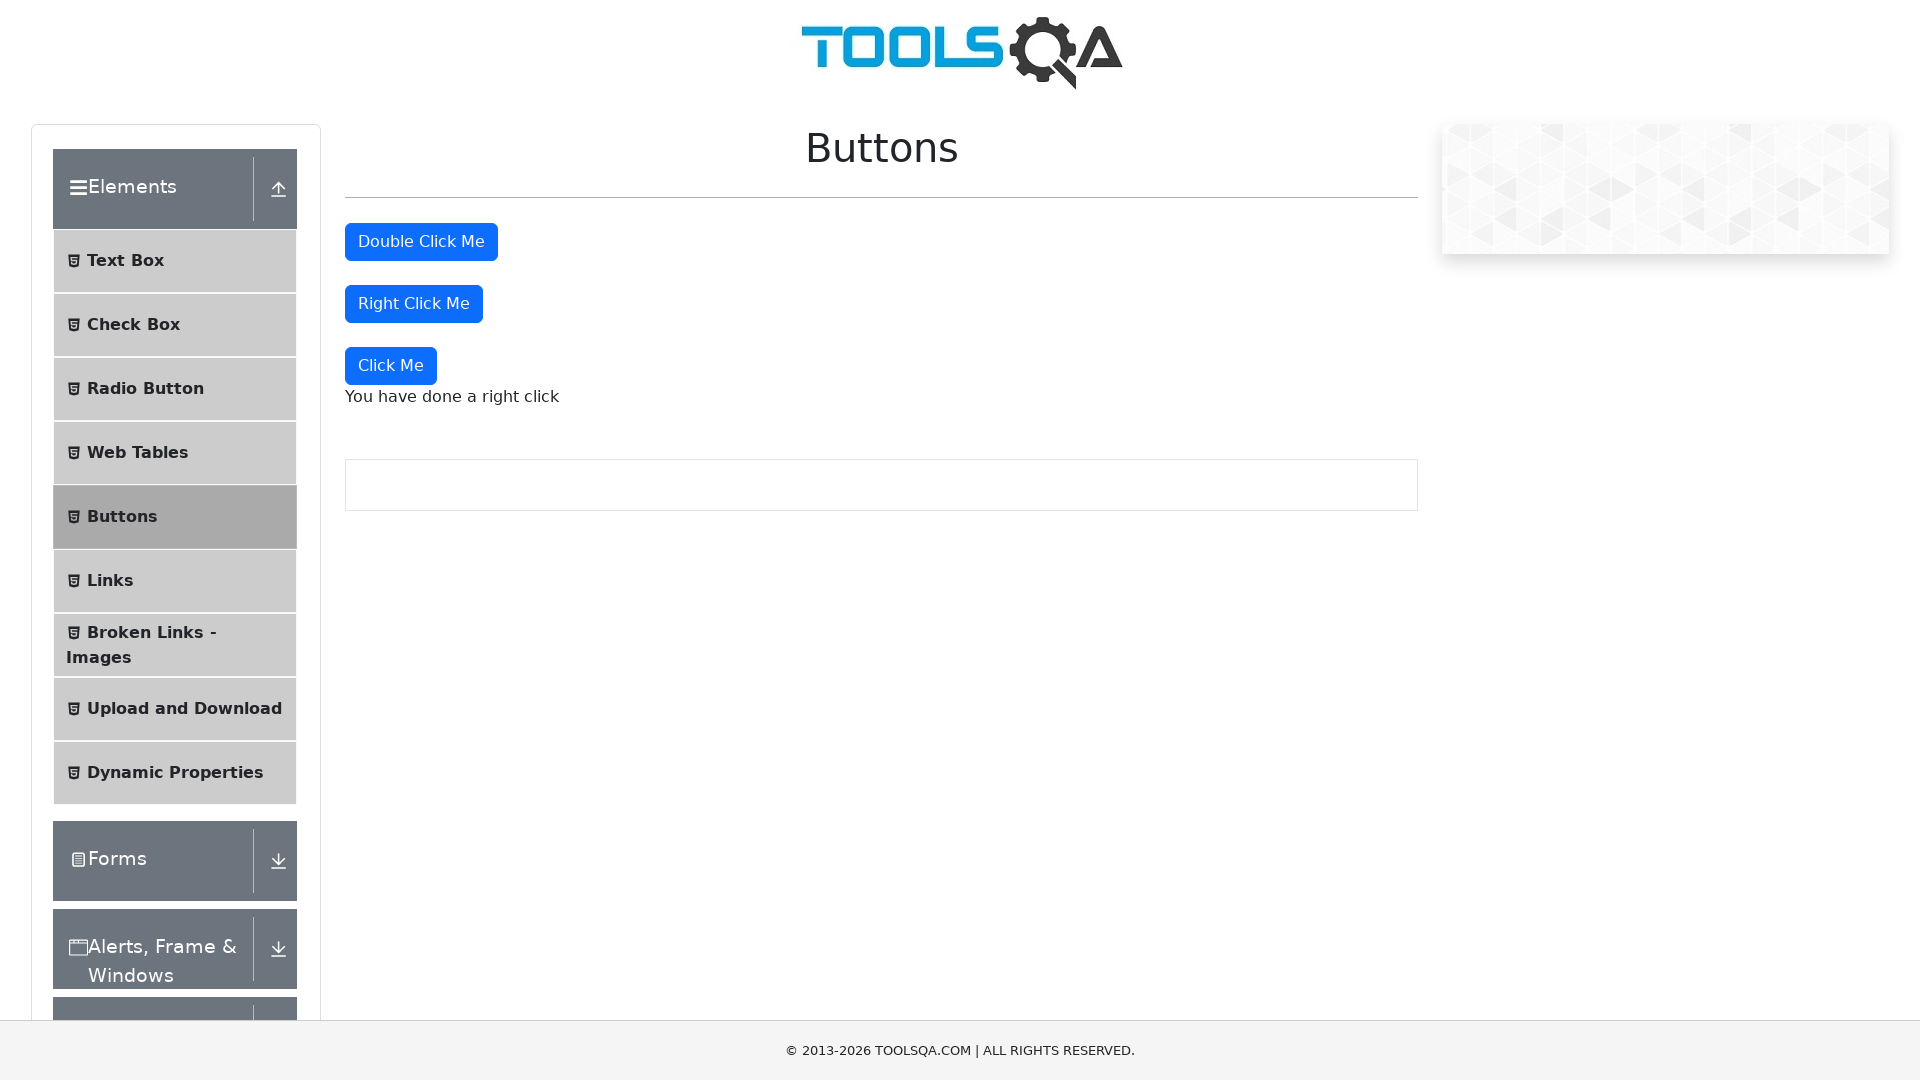

Waited 2 seconds for context menu to appear
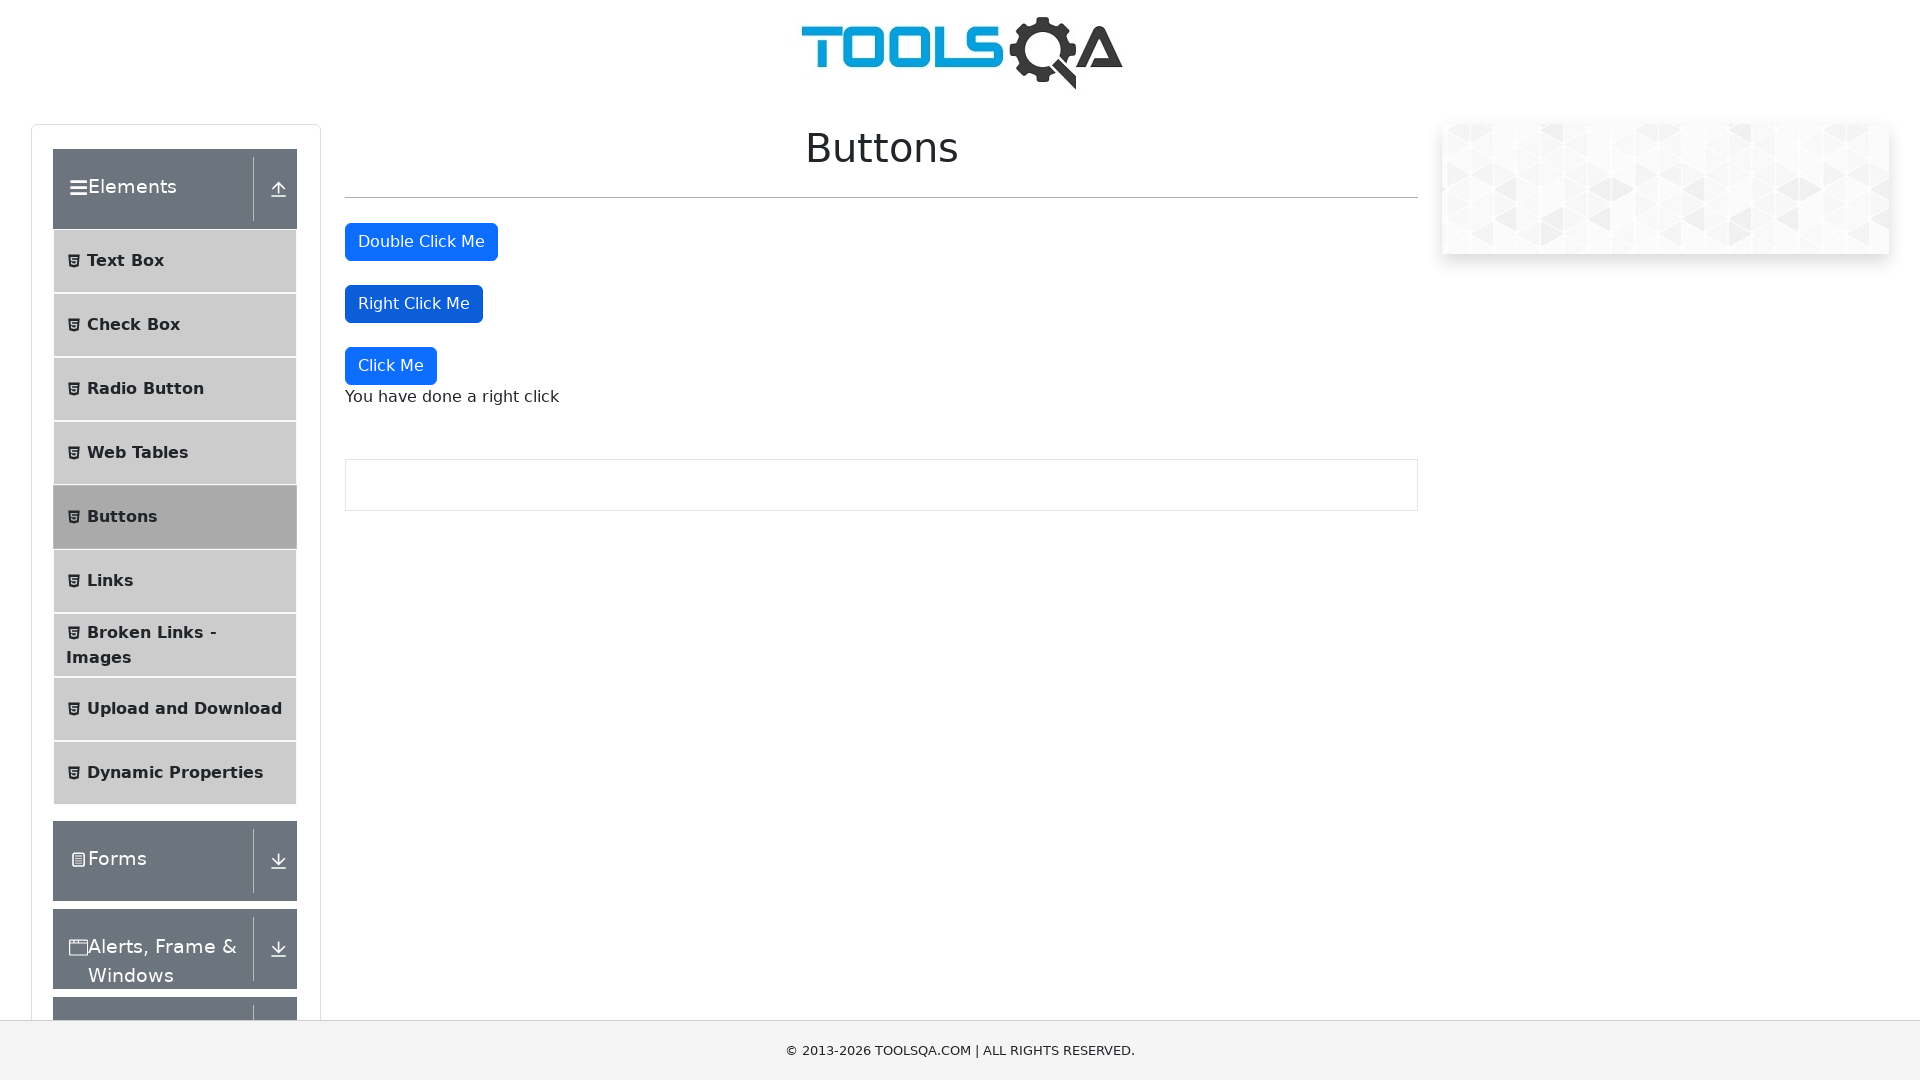

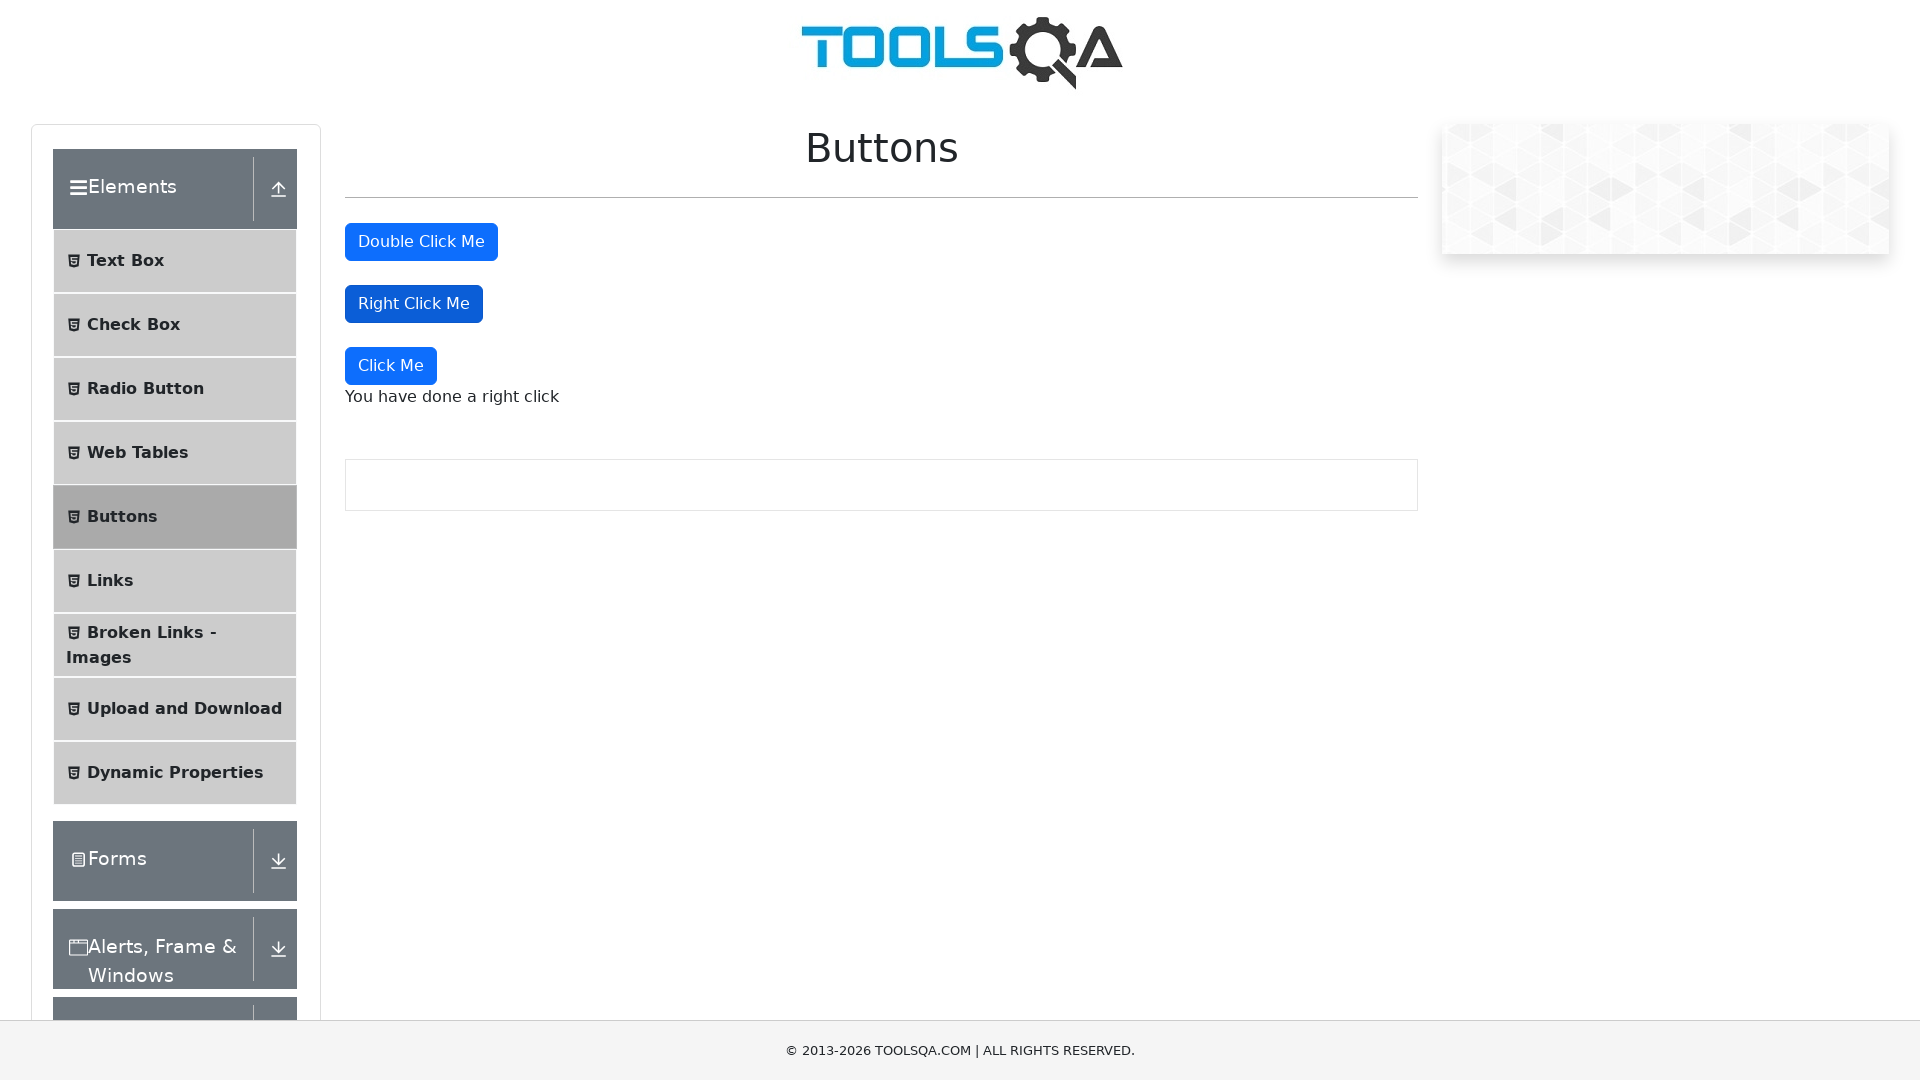